Tests various window handling scenarios including opening new windows, closing multiple windows, and switching between tabs

Starting URL: https://www.leafground.com/window.xhtml

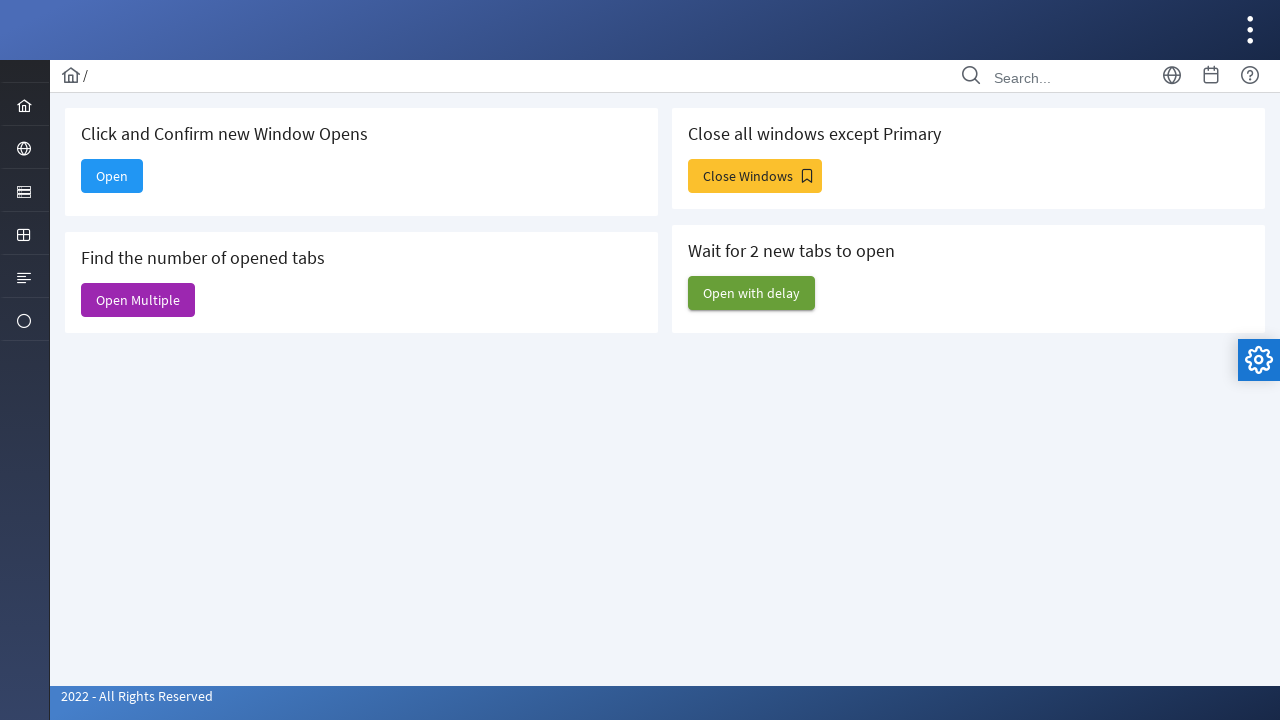

Stored main window handle
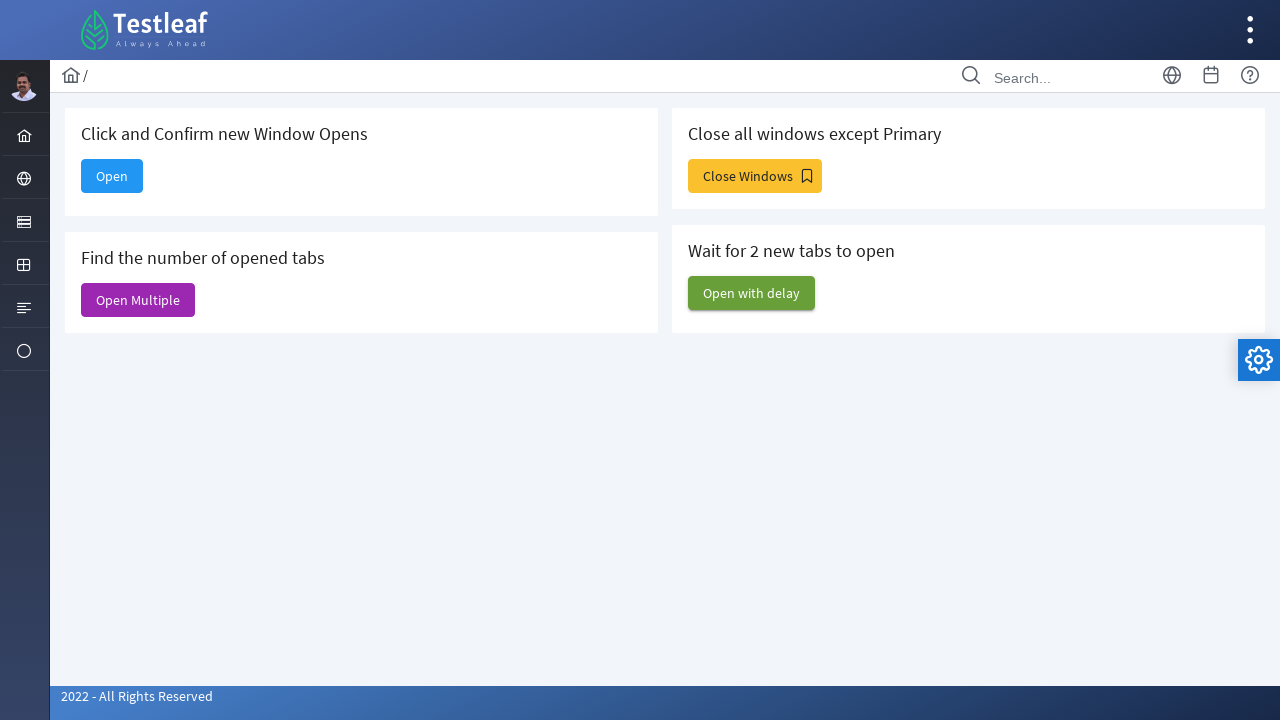

Clicked 'Open' button to open new window at (112, 176) on xpath=//span[contains(text(),'Open')]
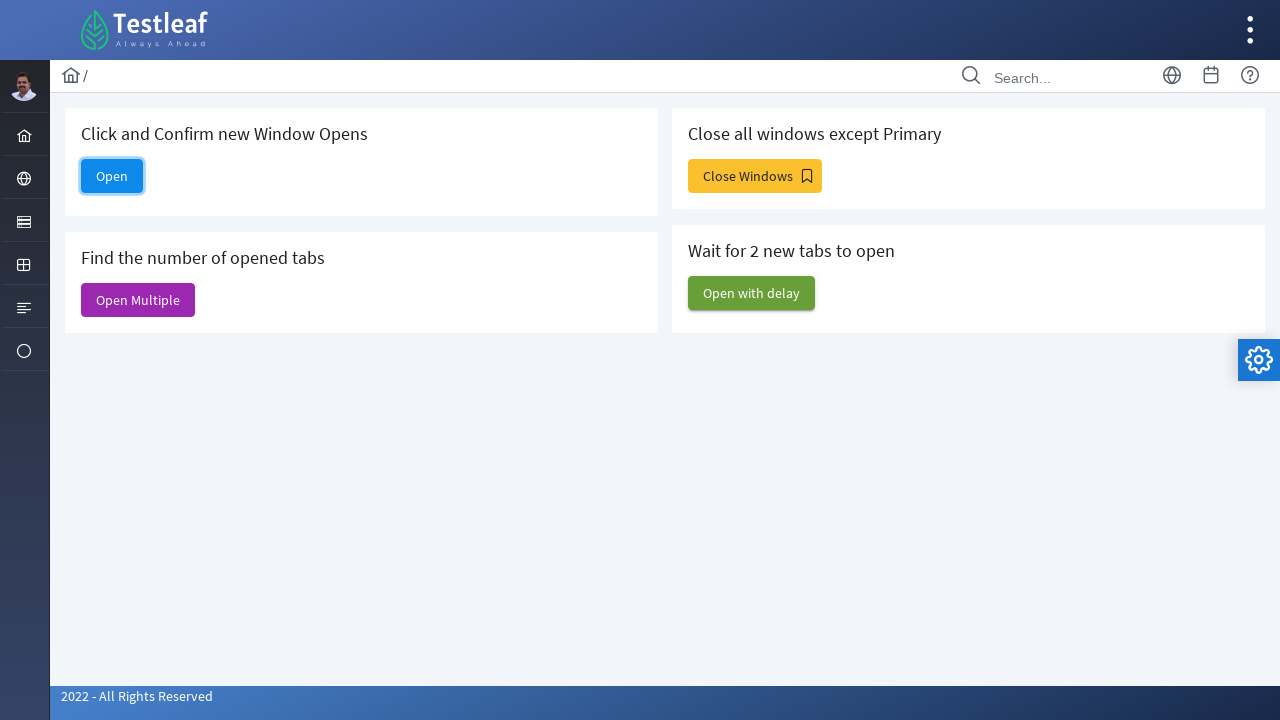

Waited for new window to open
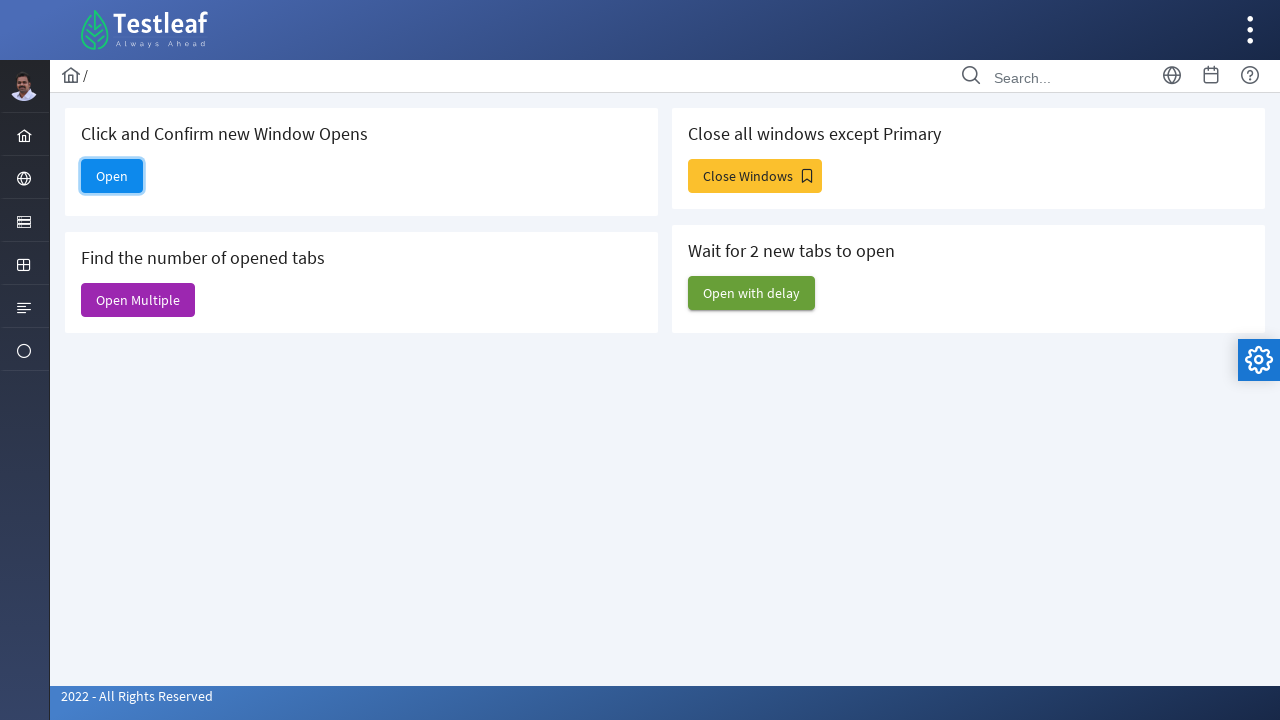

Retrieved list of open pages
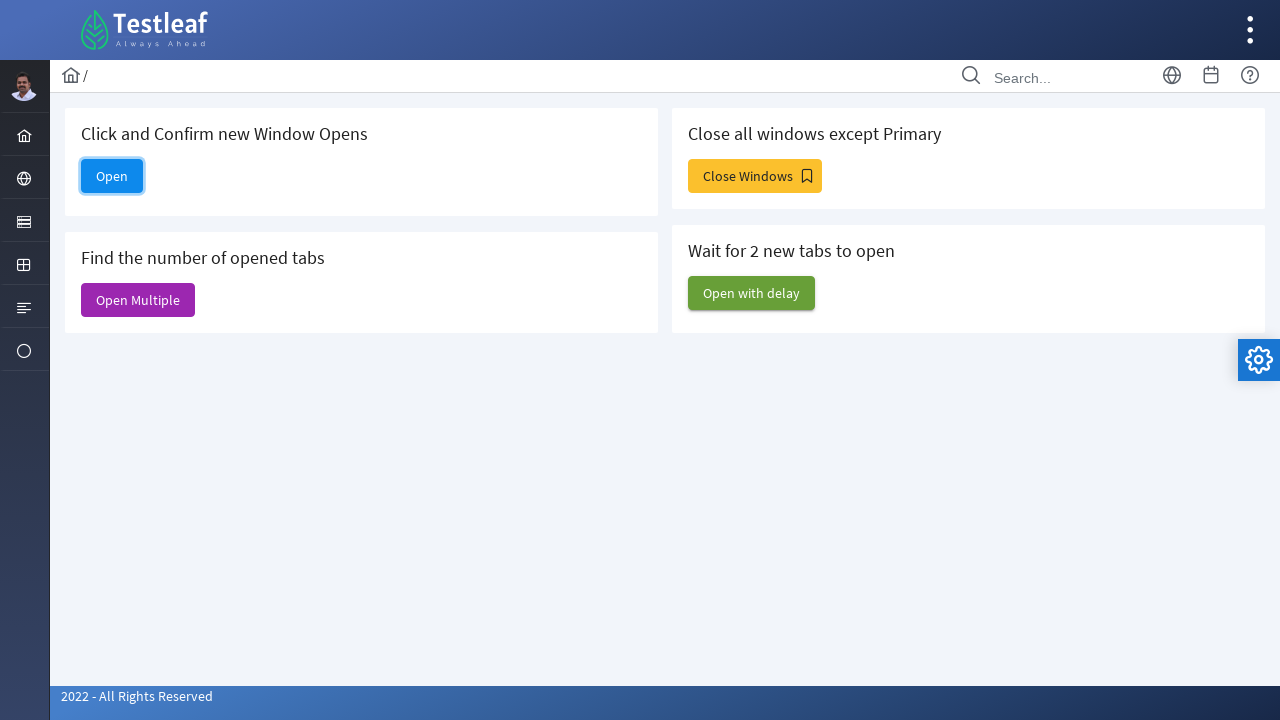

Closed newly opened window
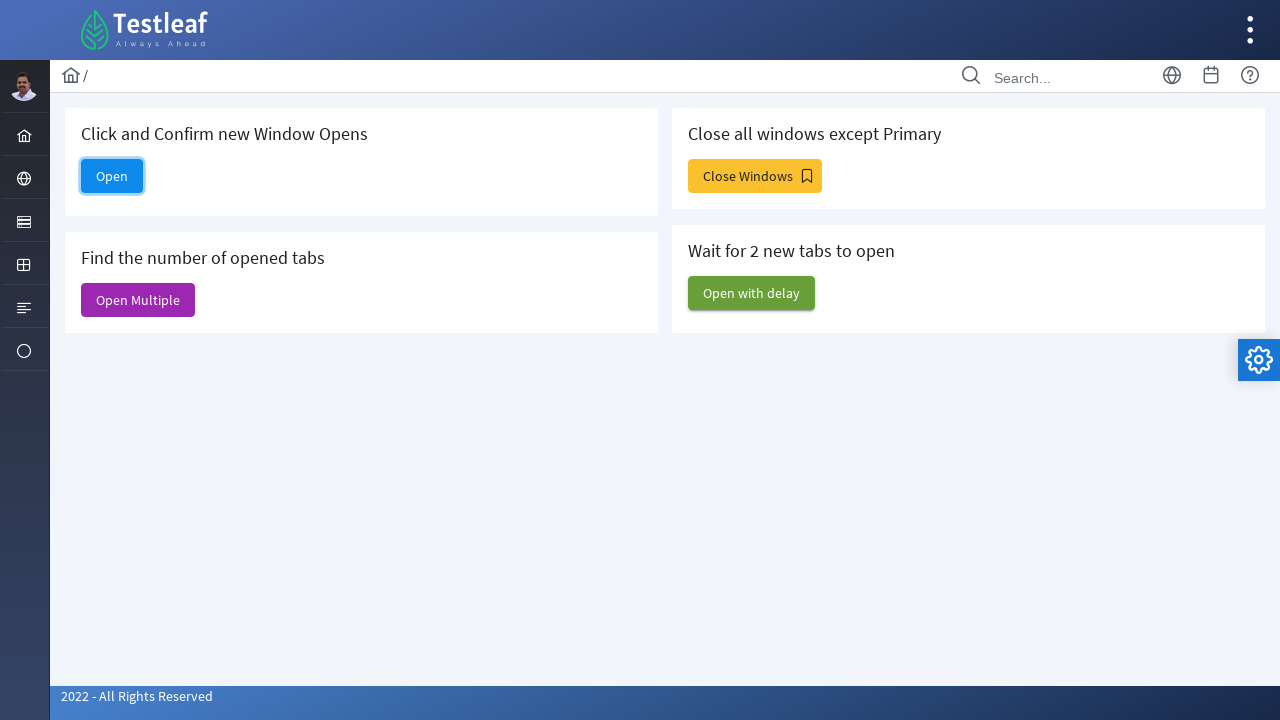

Clicked 'Close Windows' button at (755, 176) on xpath=//span[contains(text(),'Close Windows')]
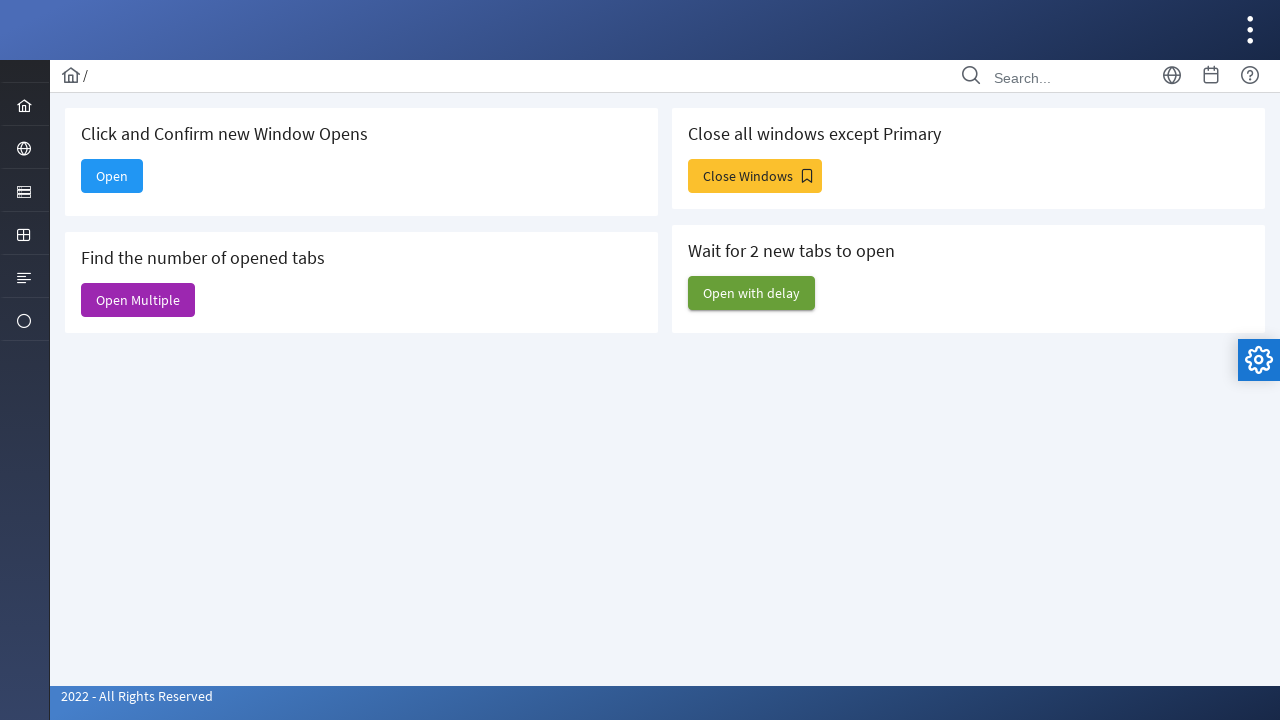

Waited for windows to open and close
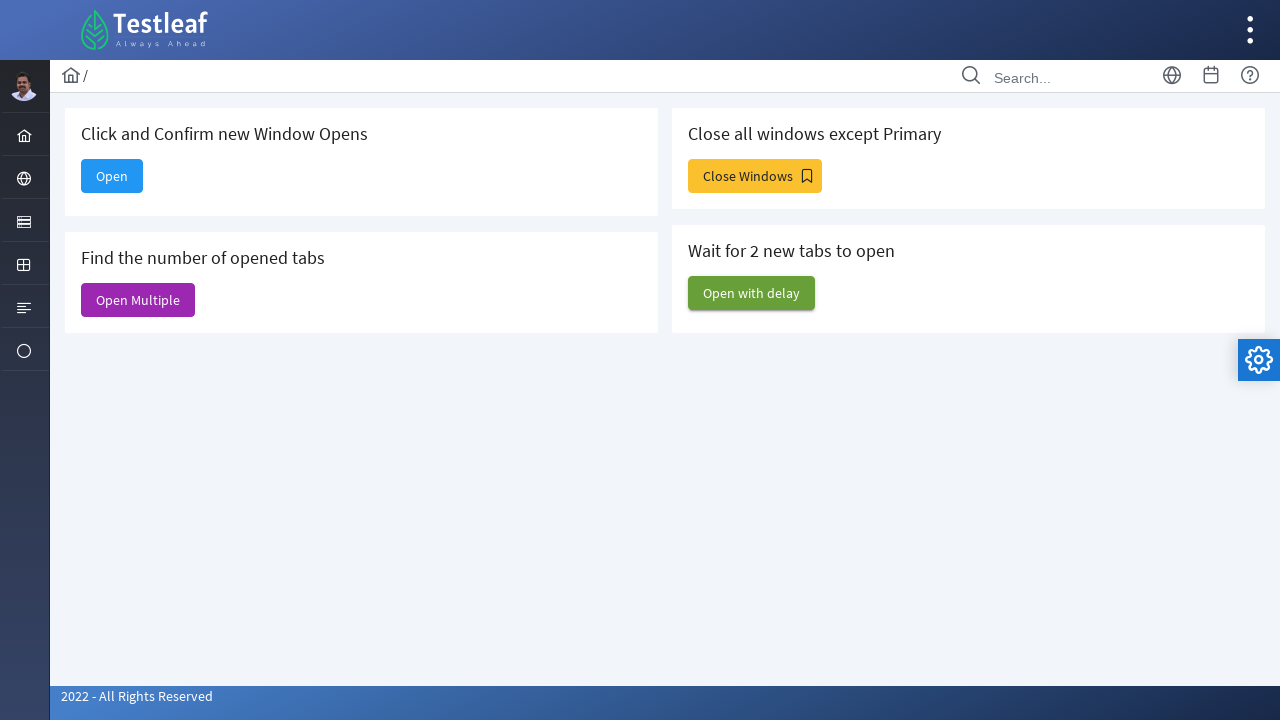

Retrieved all open pages
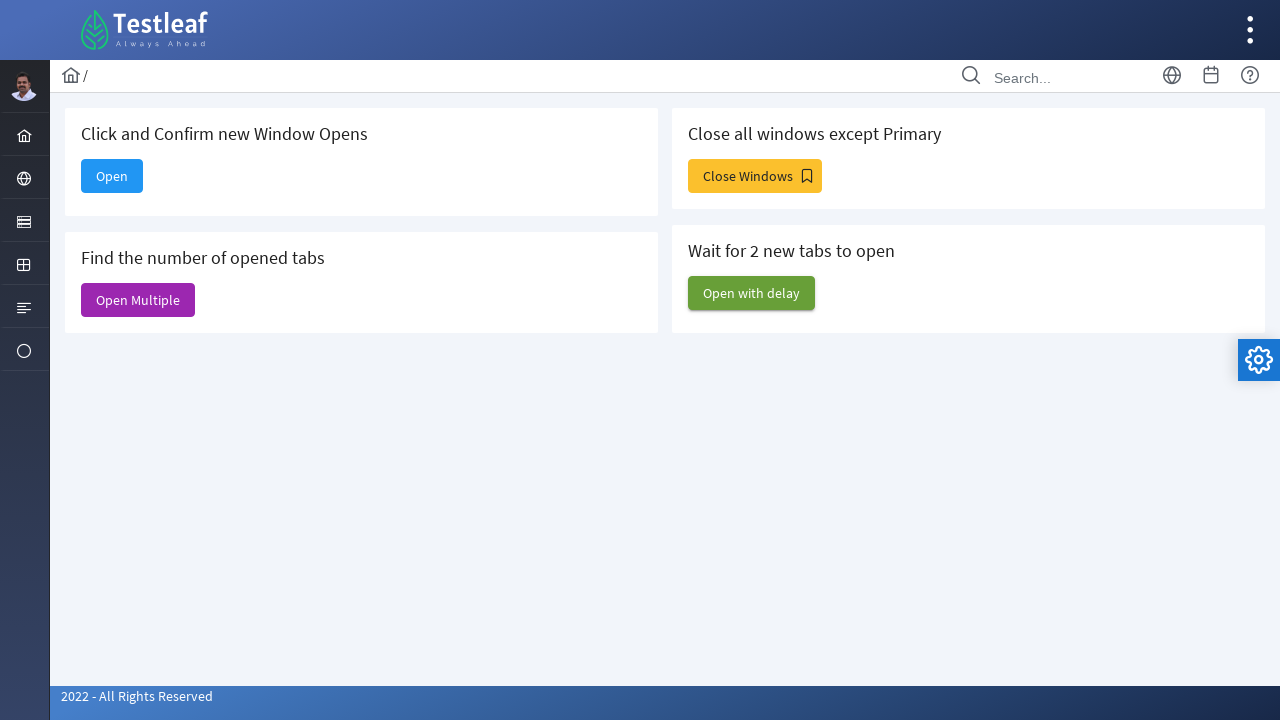

Closed additional window
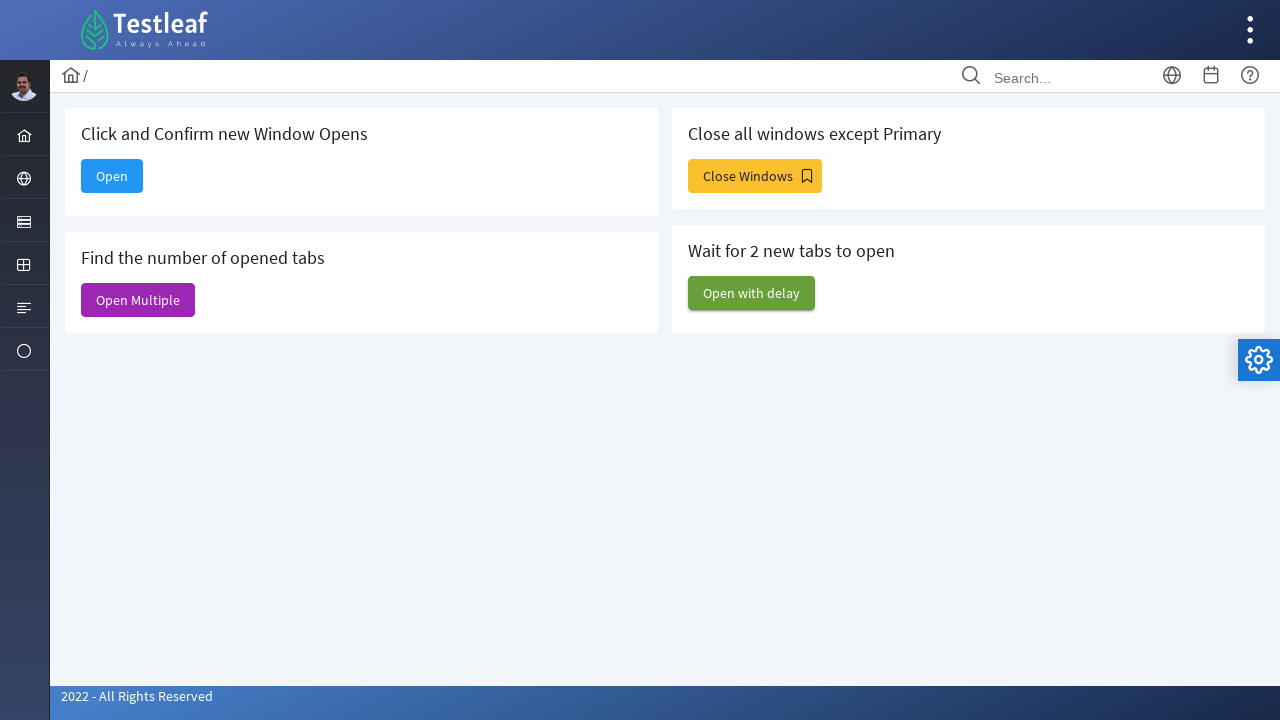

Closed additional window
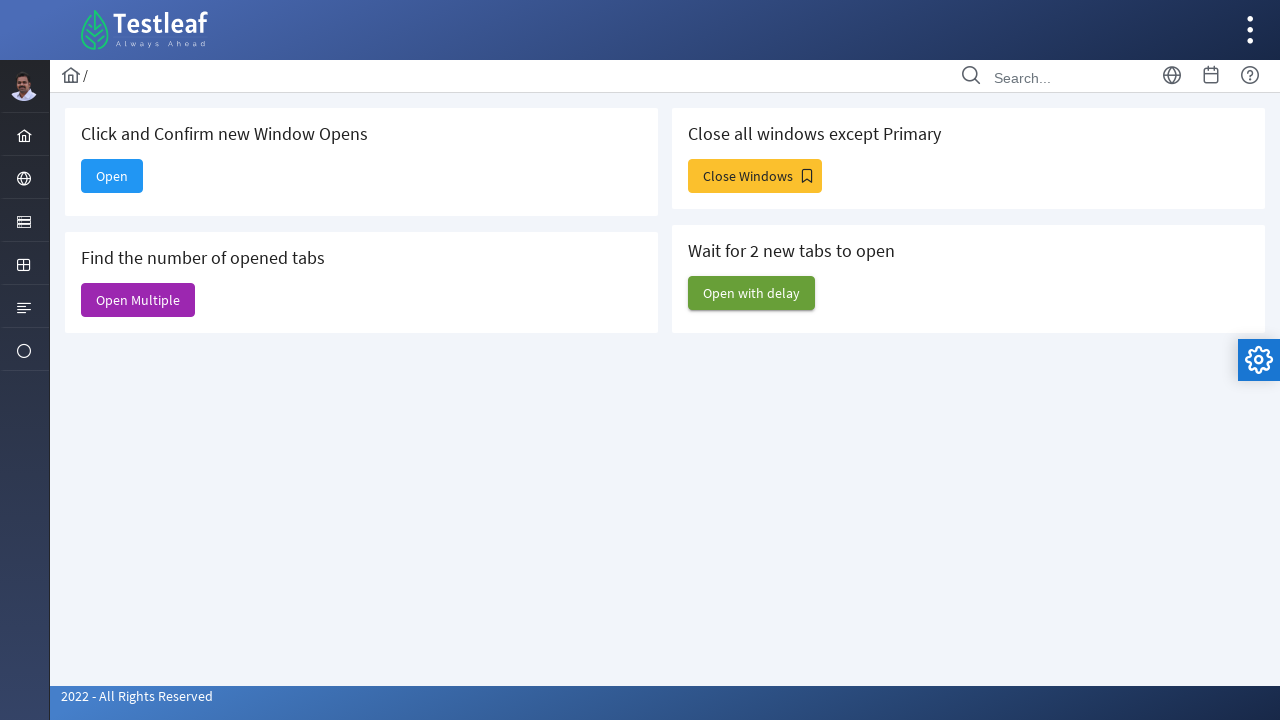

Closed additional window
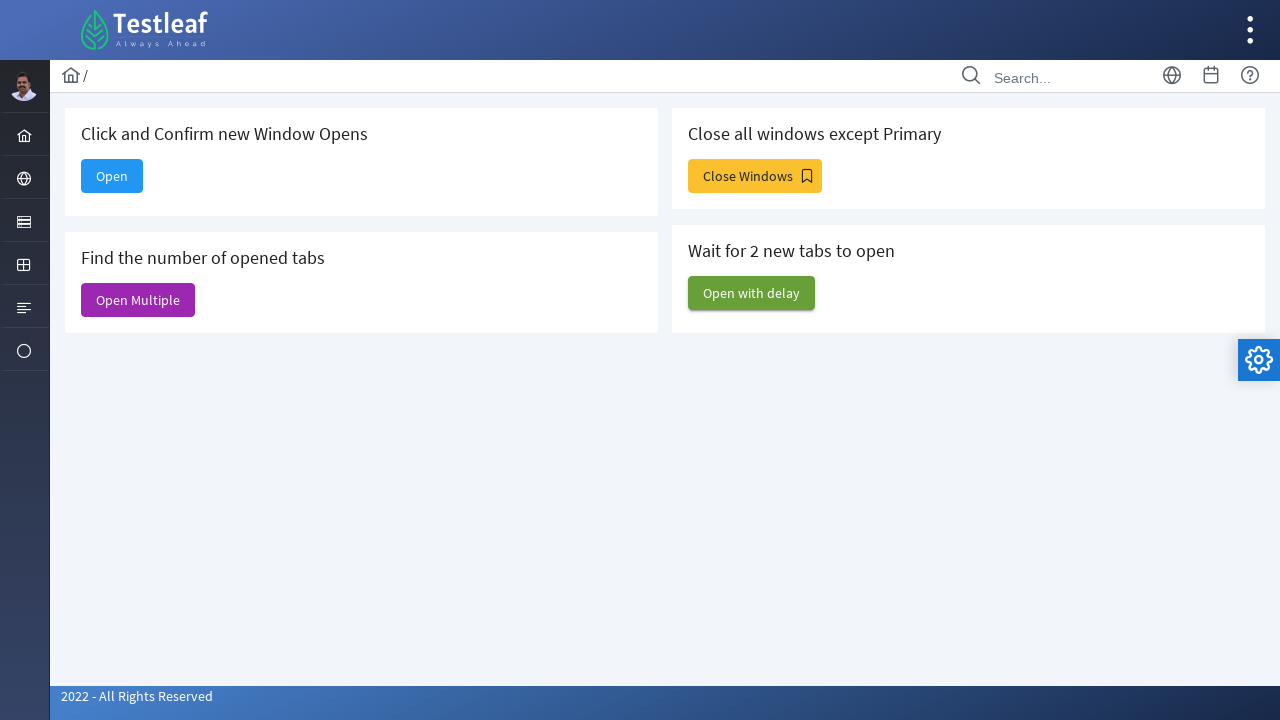

Closed additional window
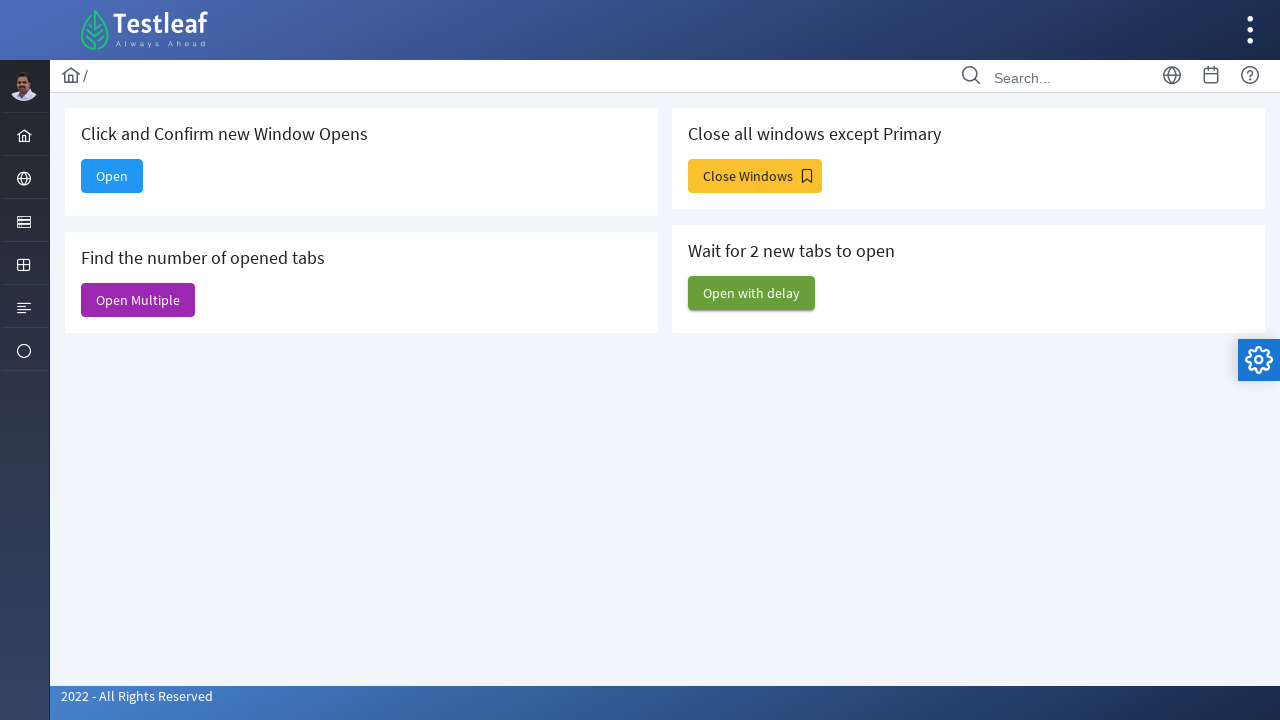

Closed additional window
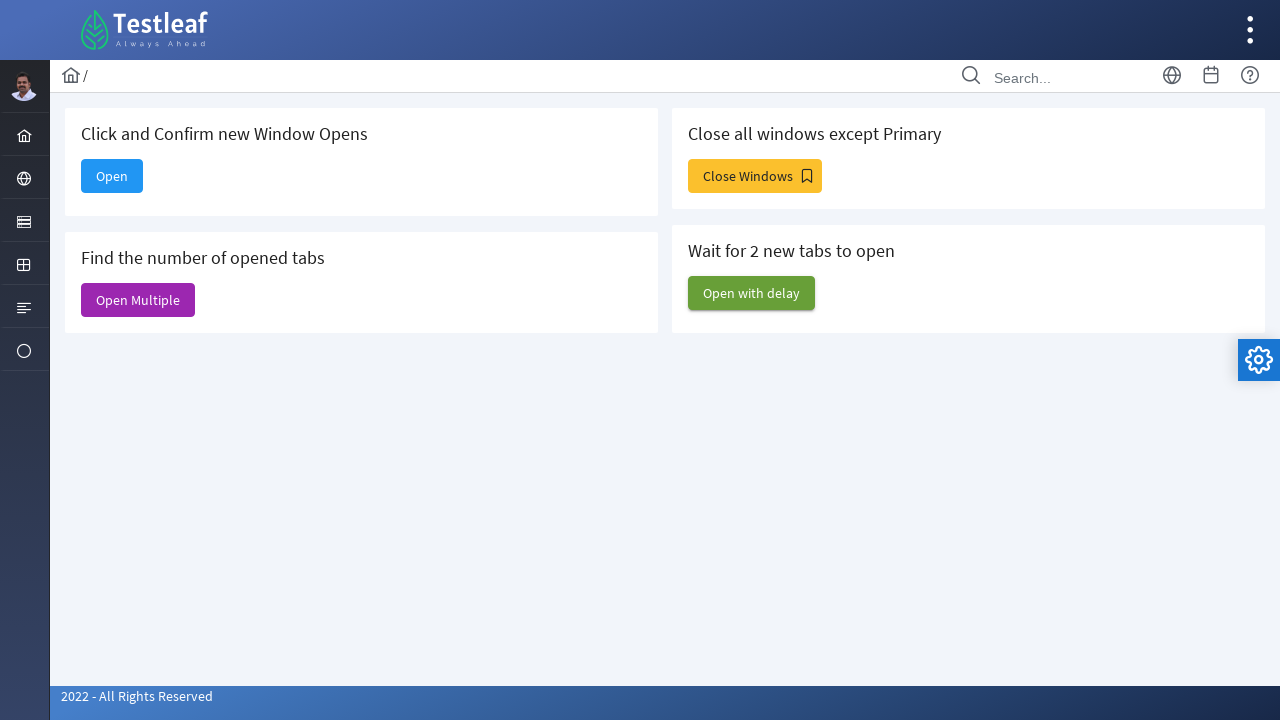

Closed additional window
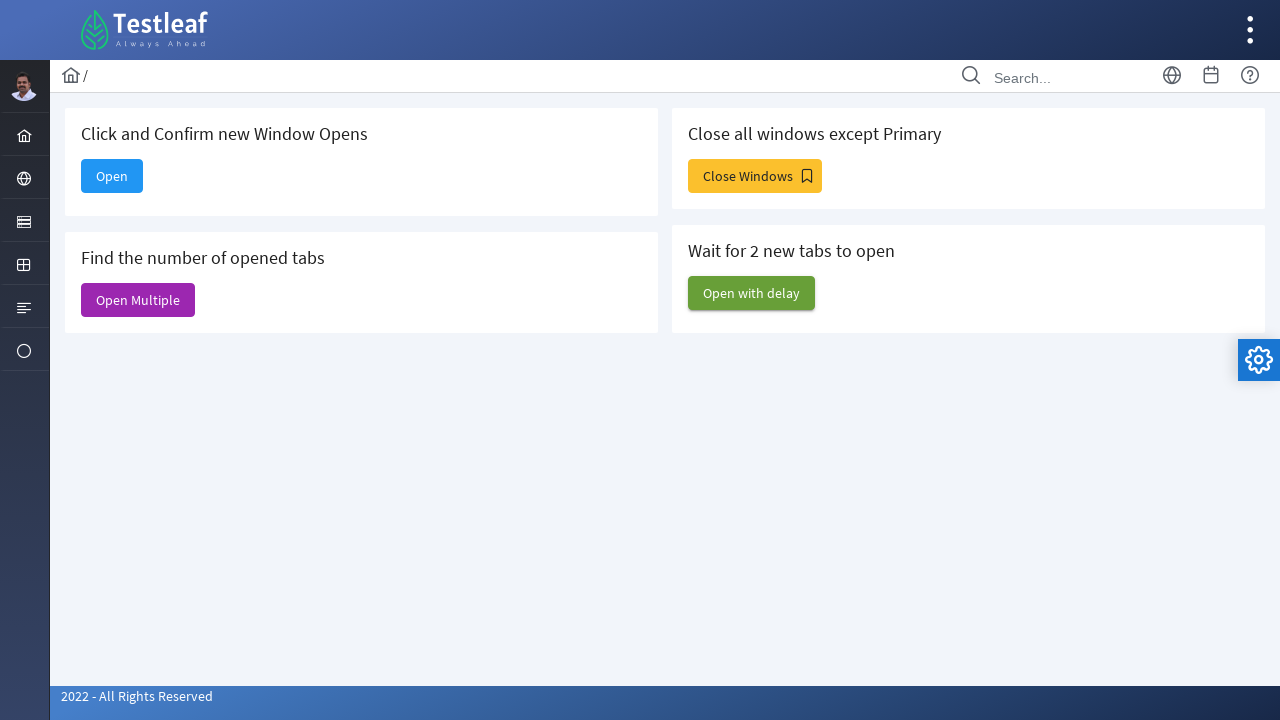

Clicked 'Open Multiple' button to open multiple tabs at (138, 300) on xpath=//span[contains(text(),'Open Multiple')]
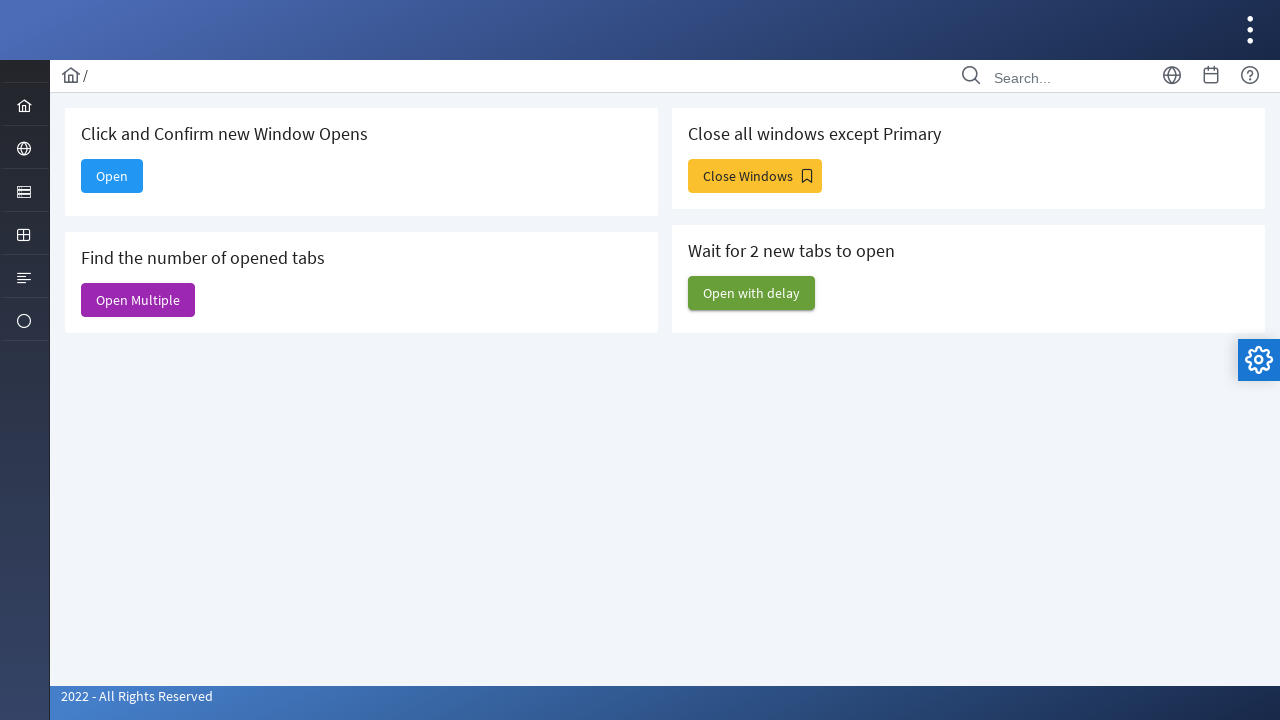

Waited for multiple tabs to open
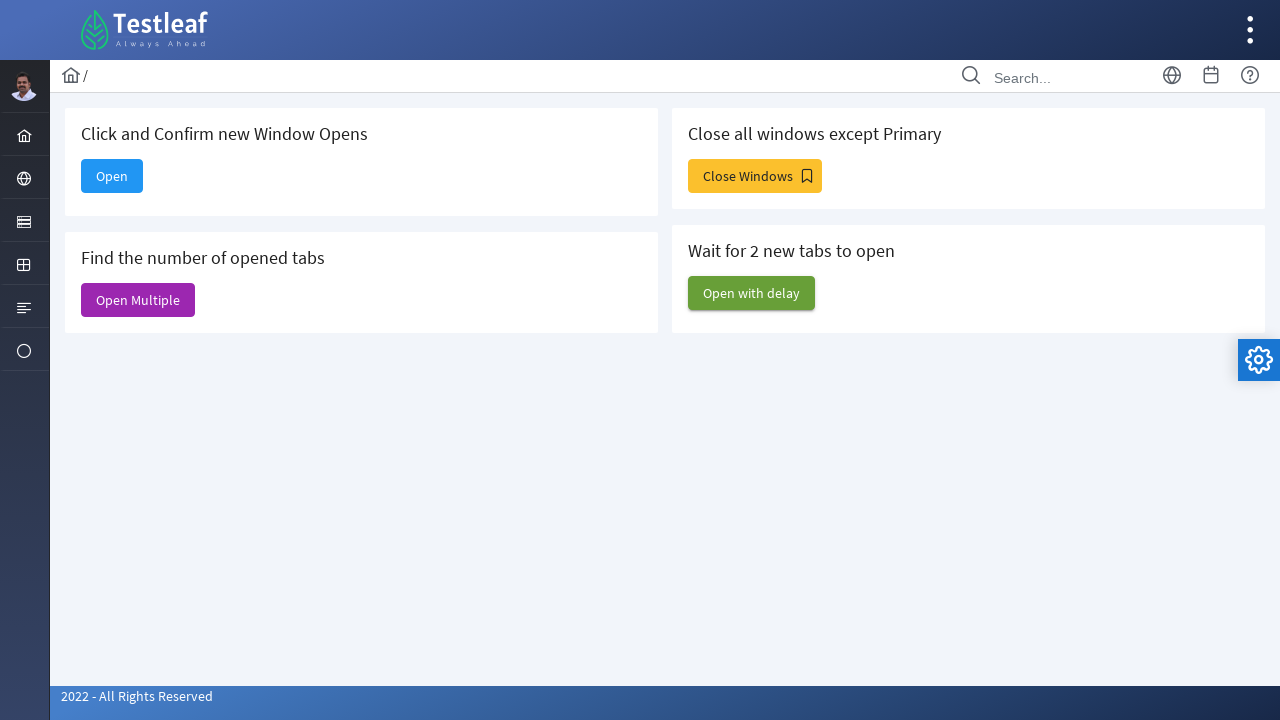

Retrieved all open pages after opening multiple tabs
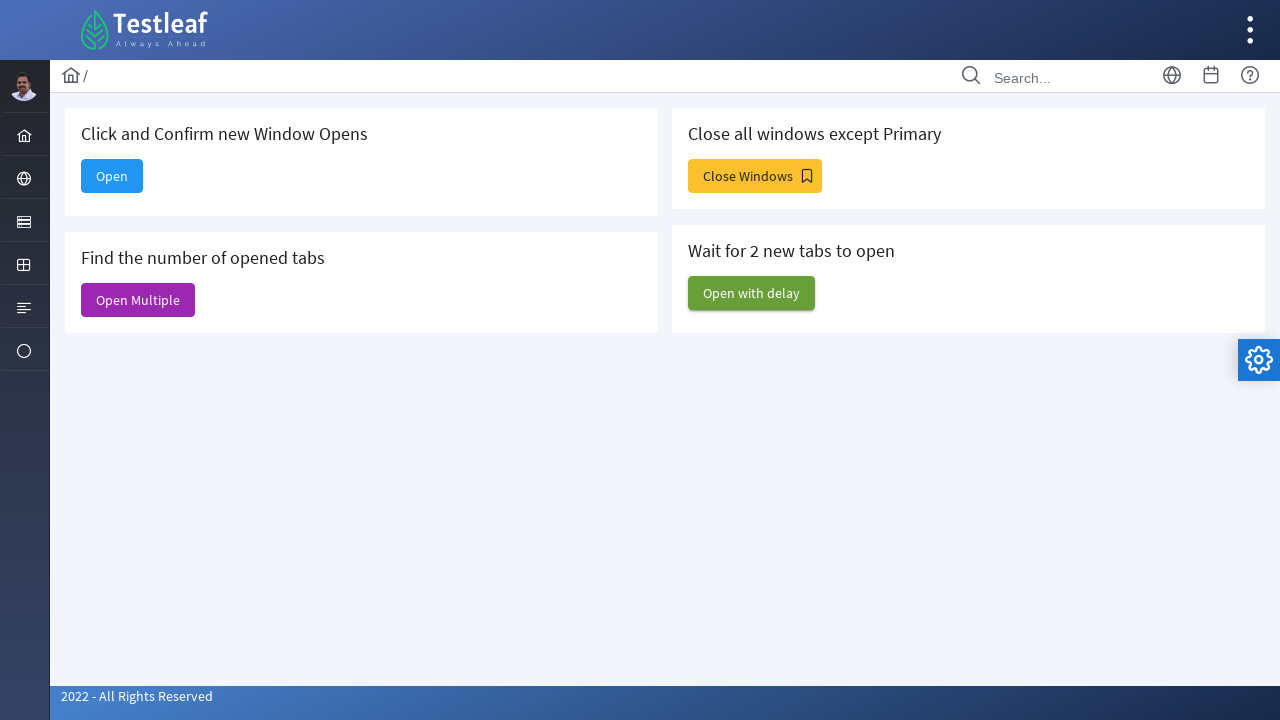

Closed additional tab
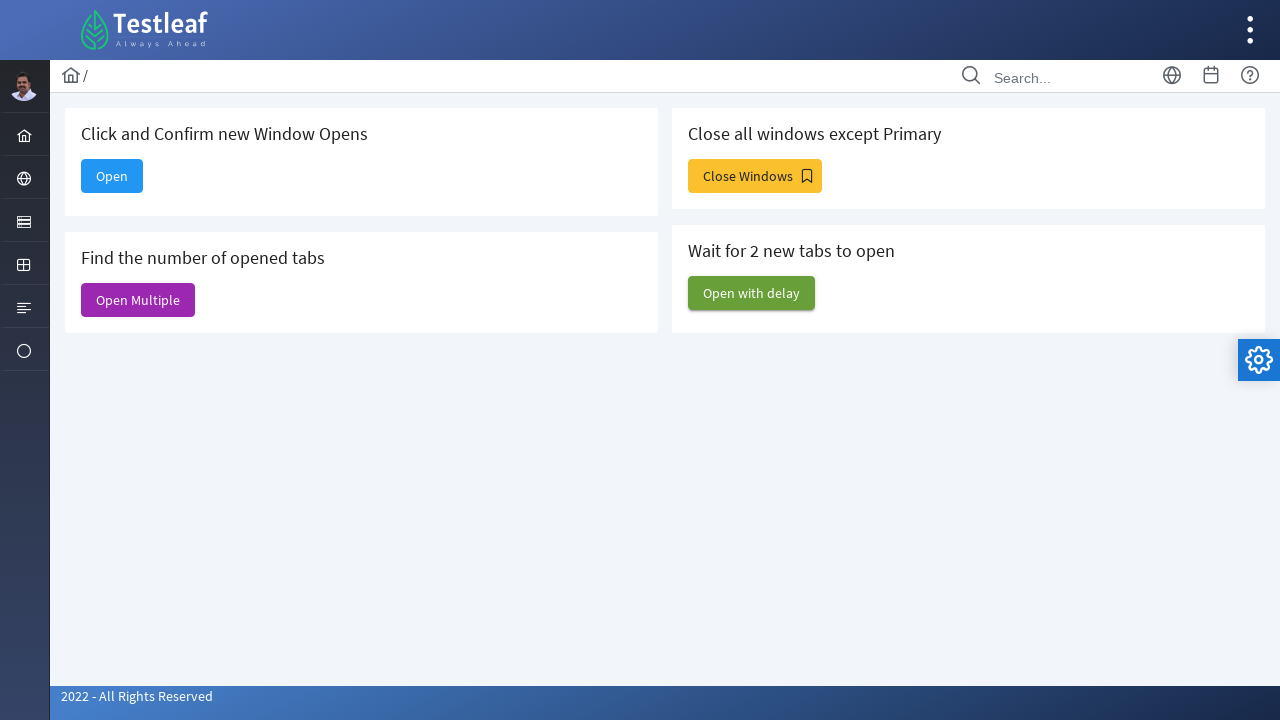

Closed additional tab
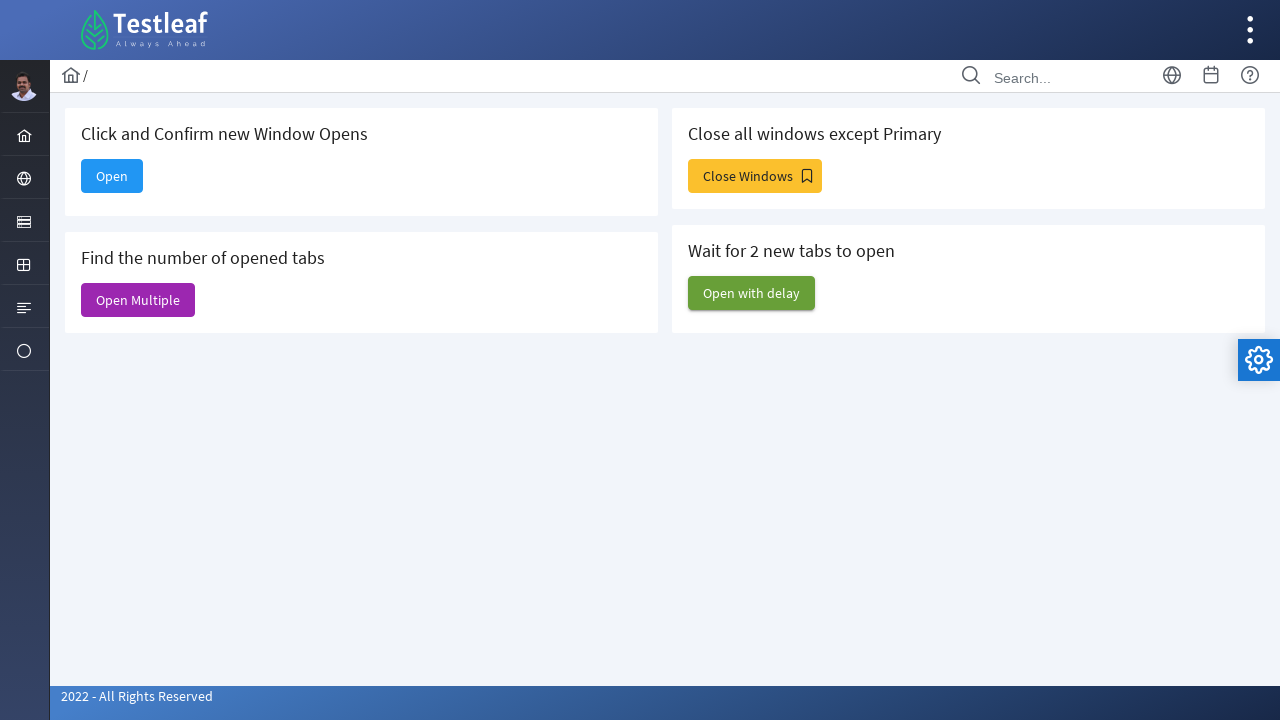

Clicked 'Open with delay' button at (752, 293) on xpath=//span[contains(text(),'Open with delay')]
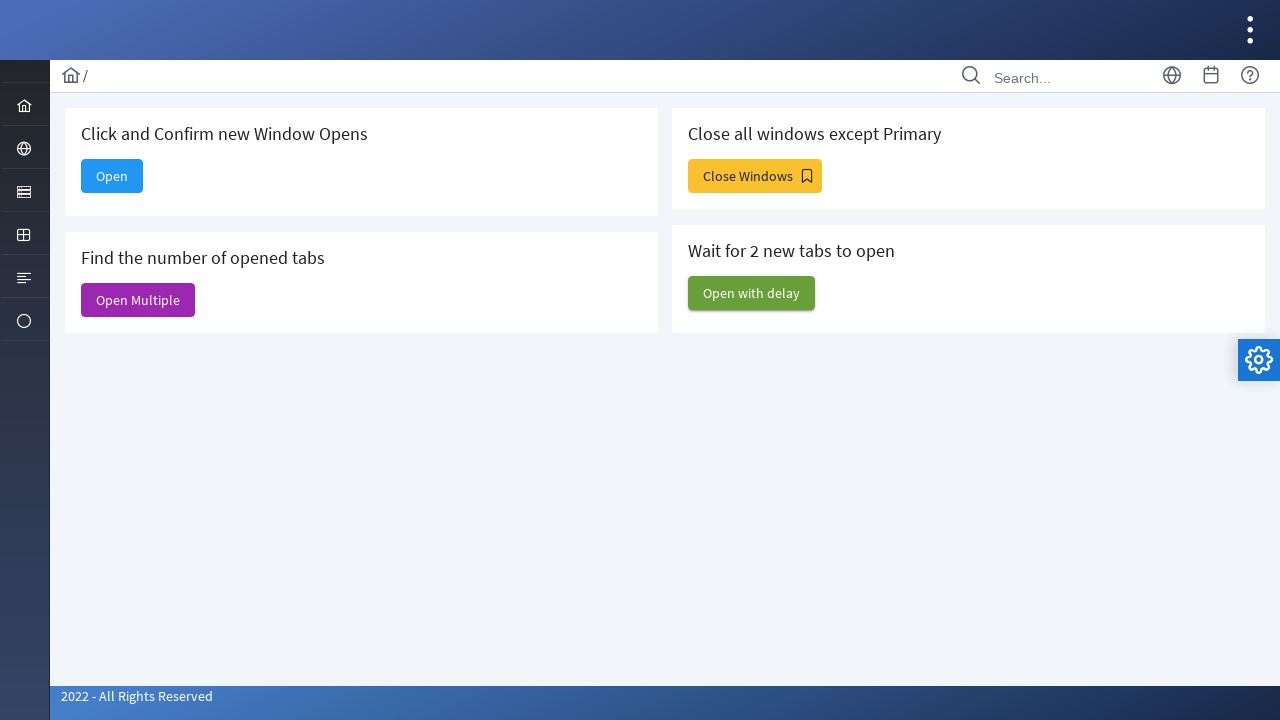

Waited for delayed window to open
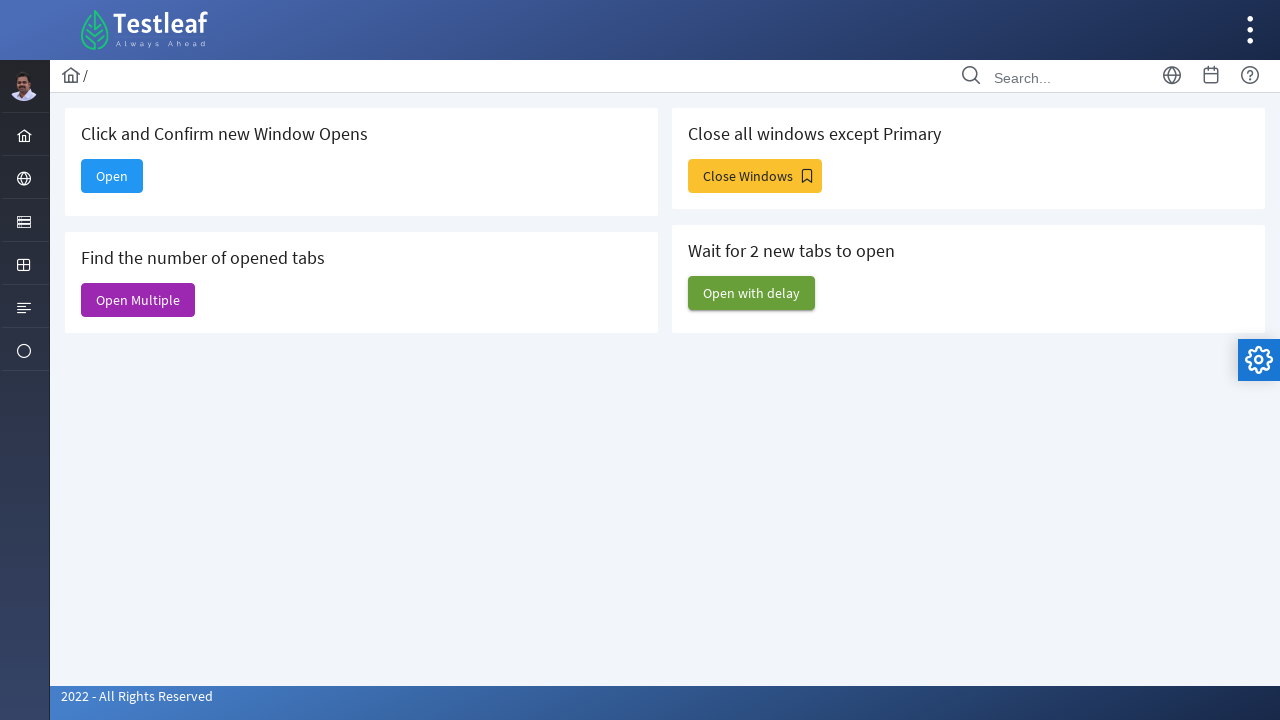

Retrieved all final open pages
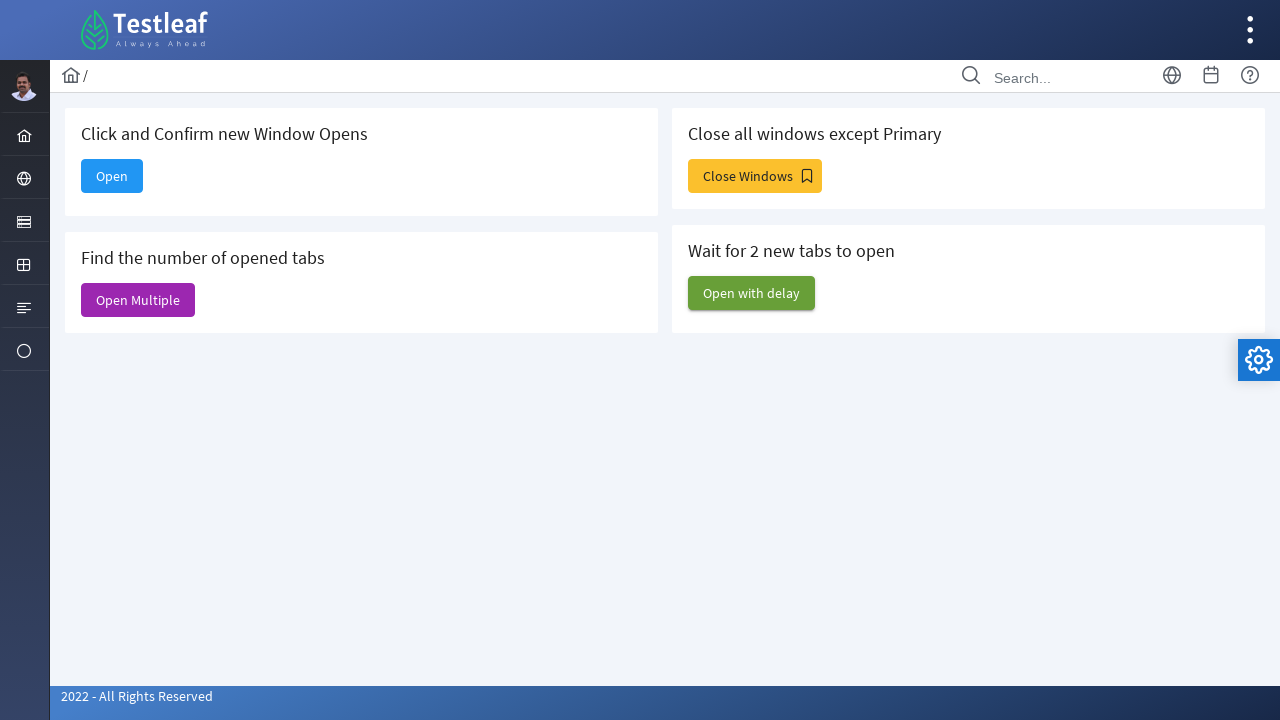

Closed remaining window
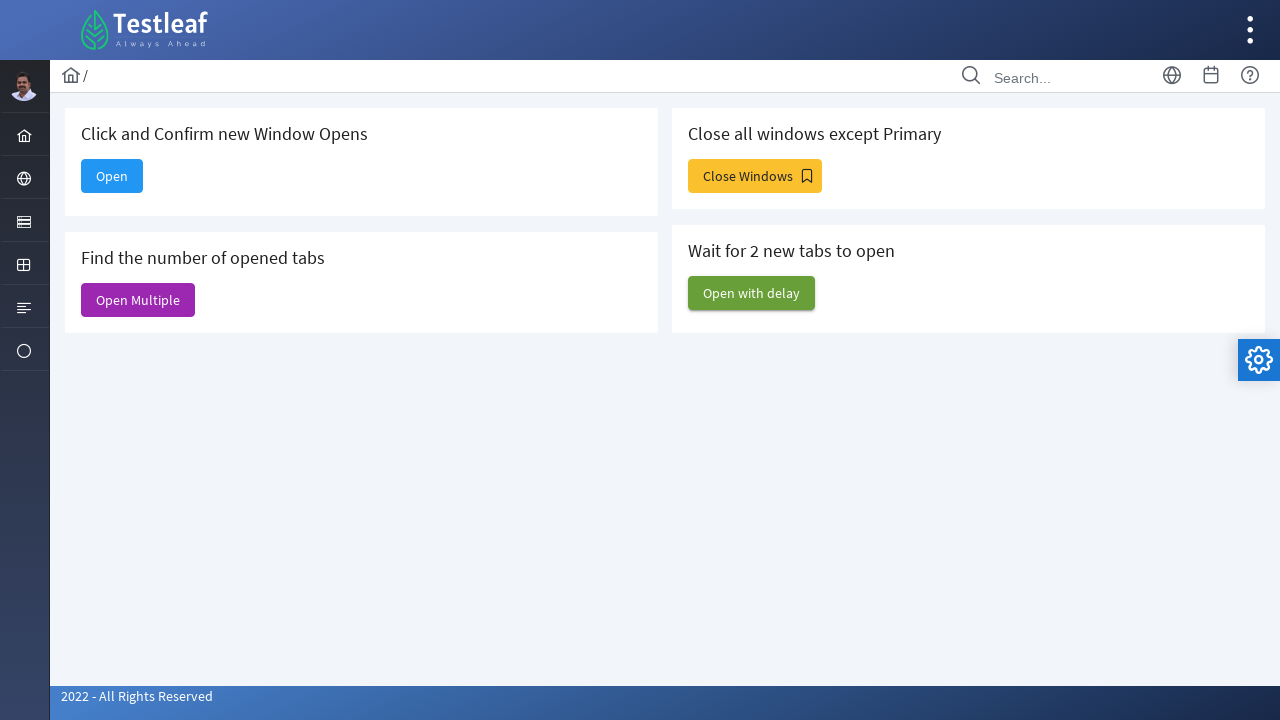

Closed remaining window
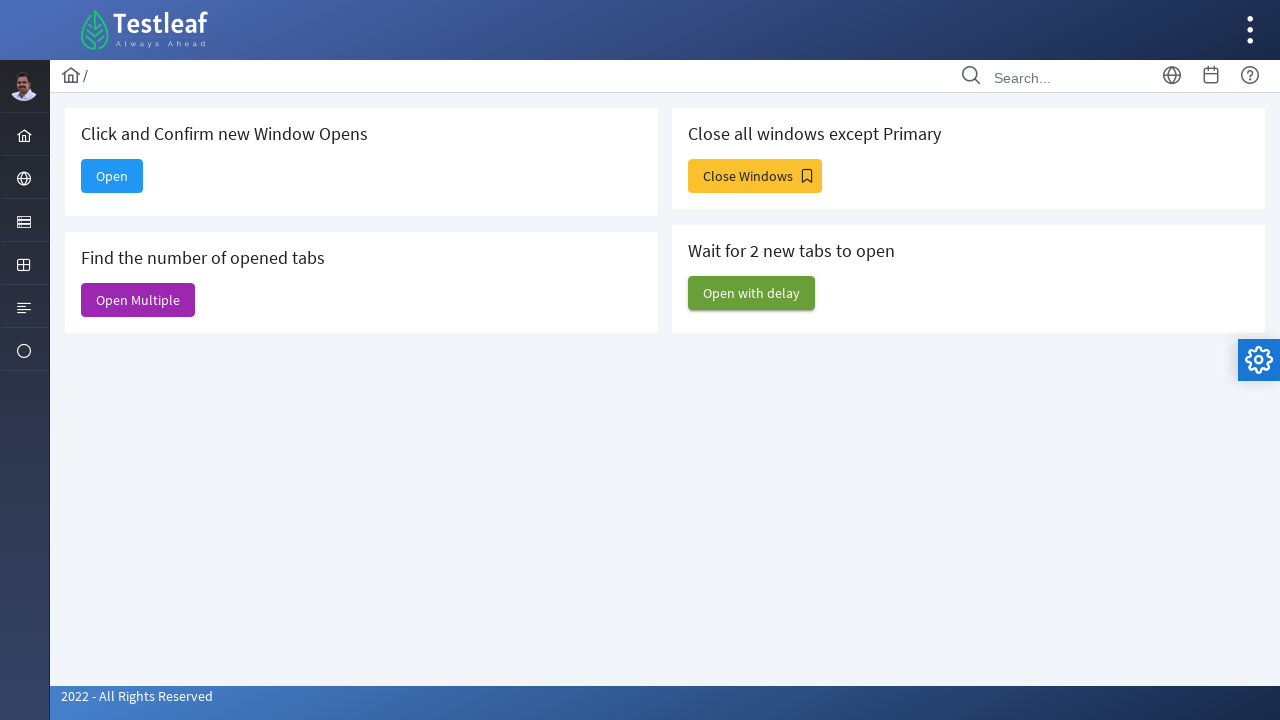

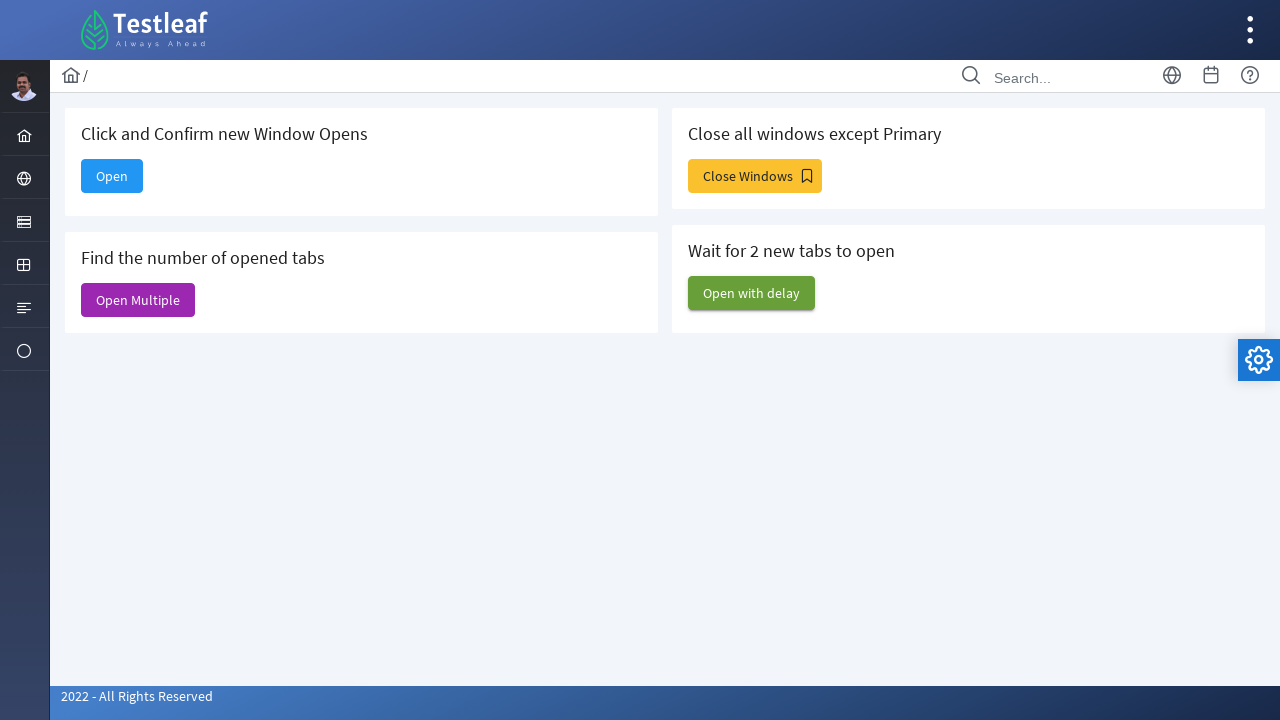